Navigates to Greenstech Selenium course content page and waits for the page to load

Starting URL: http://greenstech.in/selenium-course-content.html

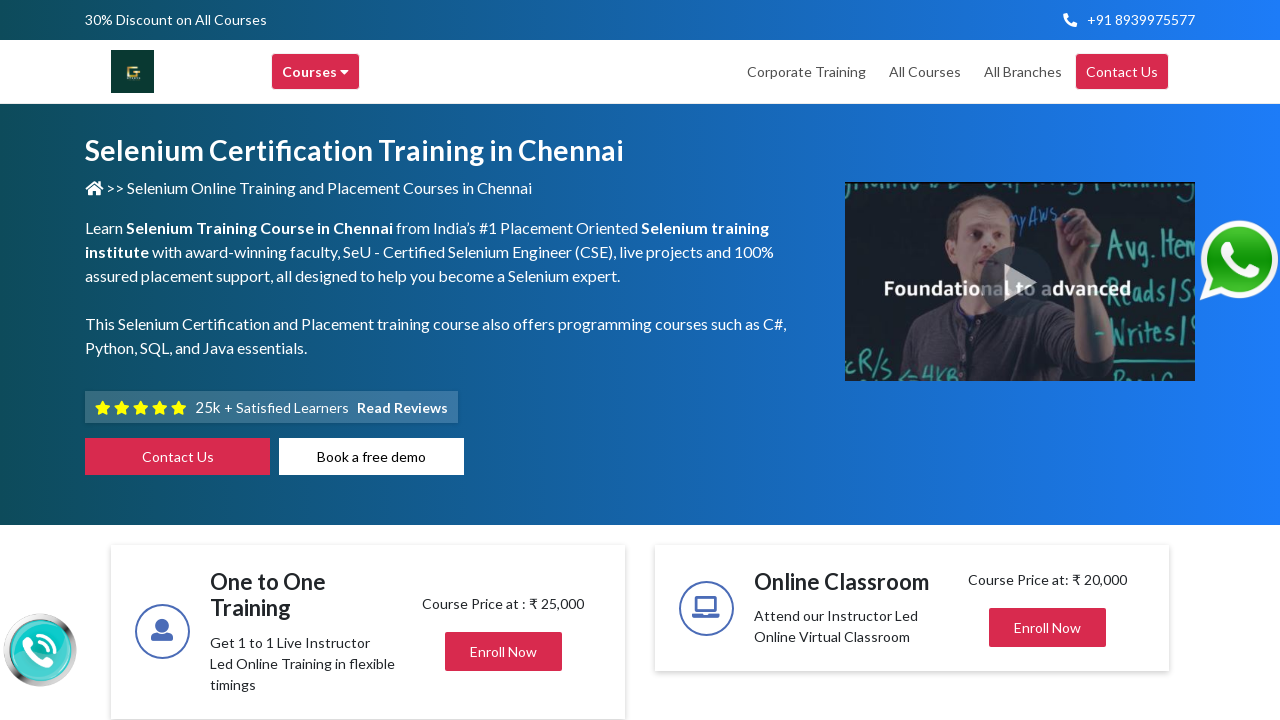

Waited for page DOM to be fully loaded
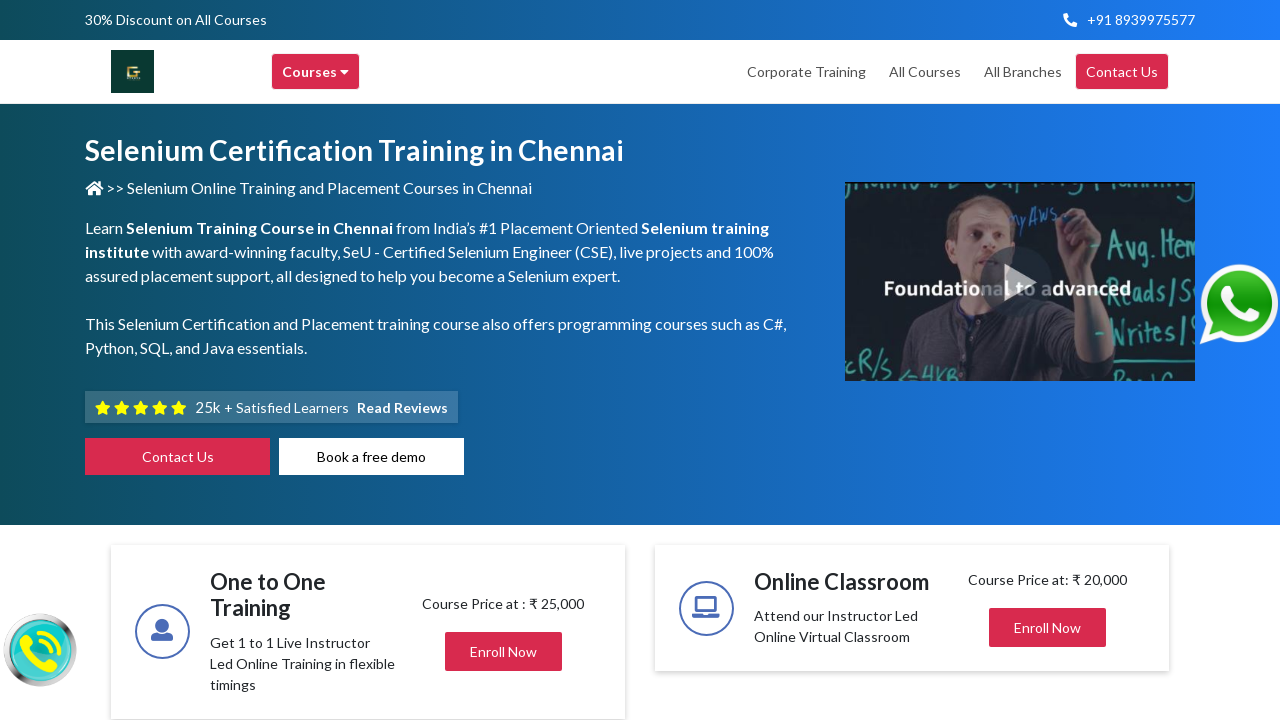

Waited 3 seconds for page content to fully render
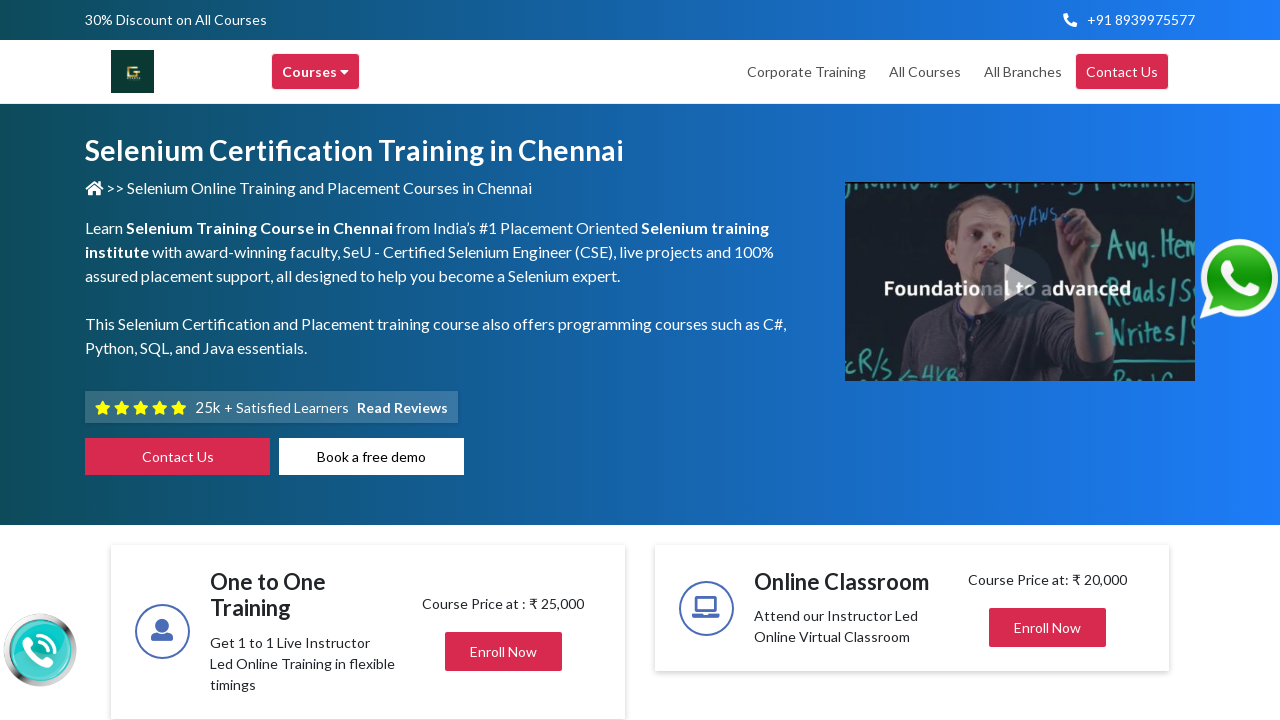

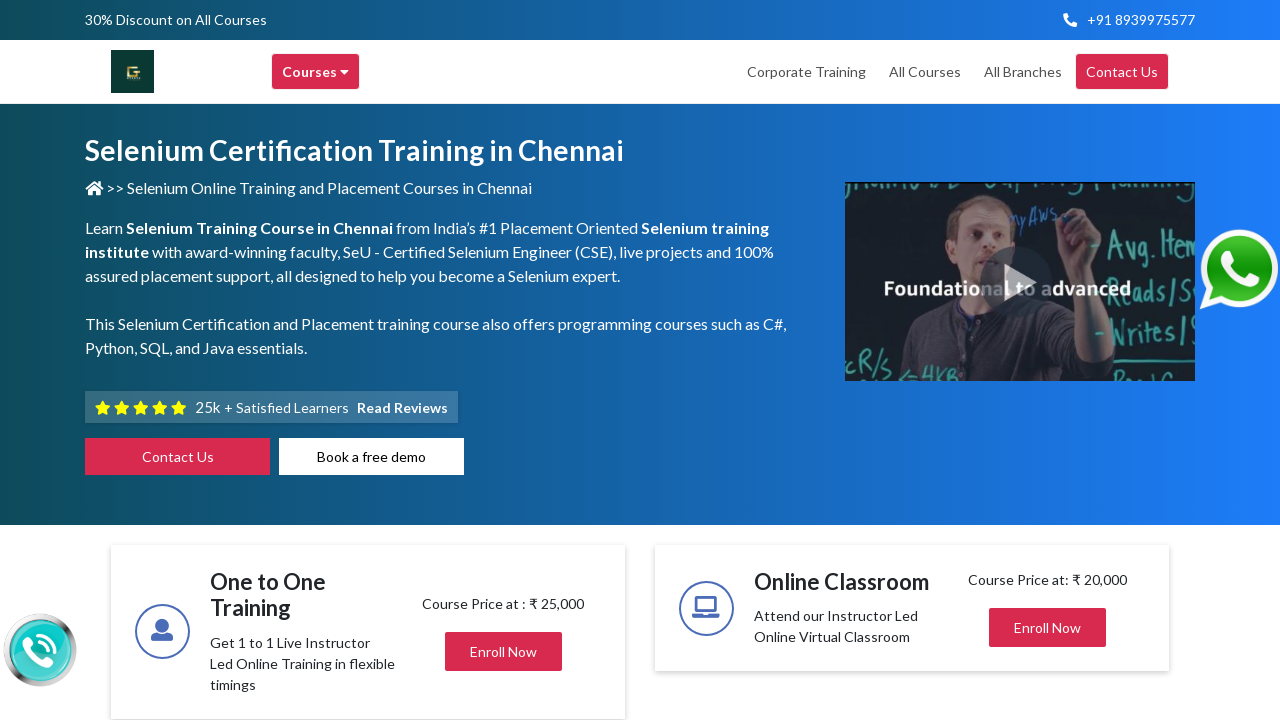